Tests that attempting to login with a locked out user account displays the appropriate error message

Starting URL: https://www.saucedemo.com

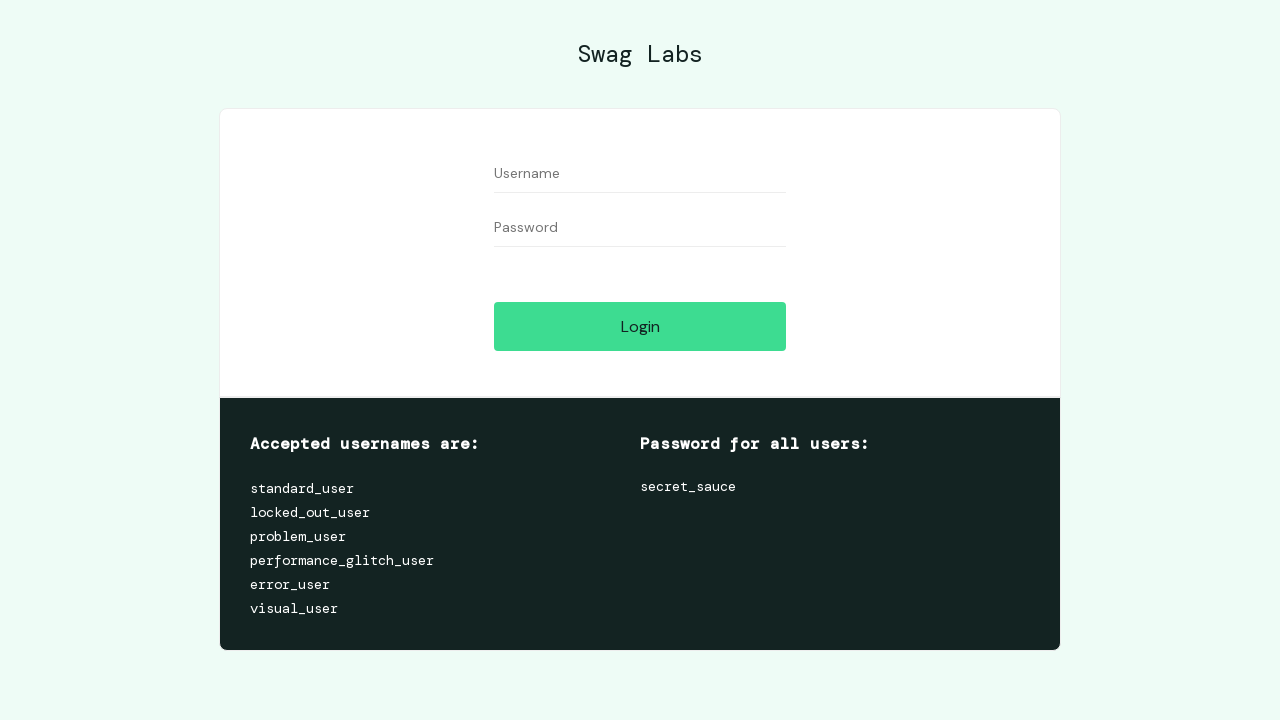

Entered locked_out_user in username field on #user-name
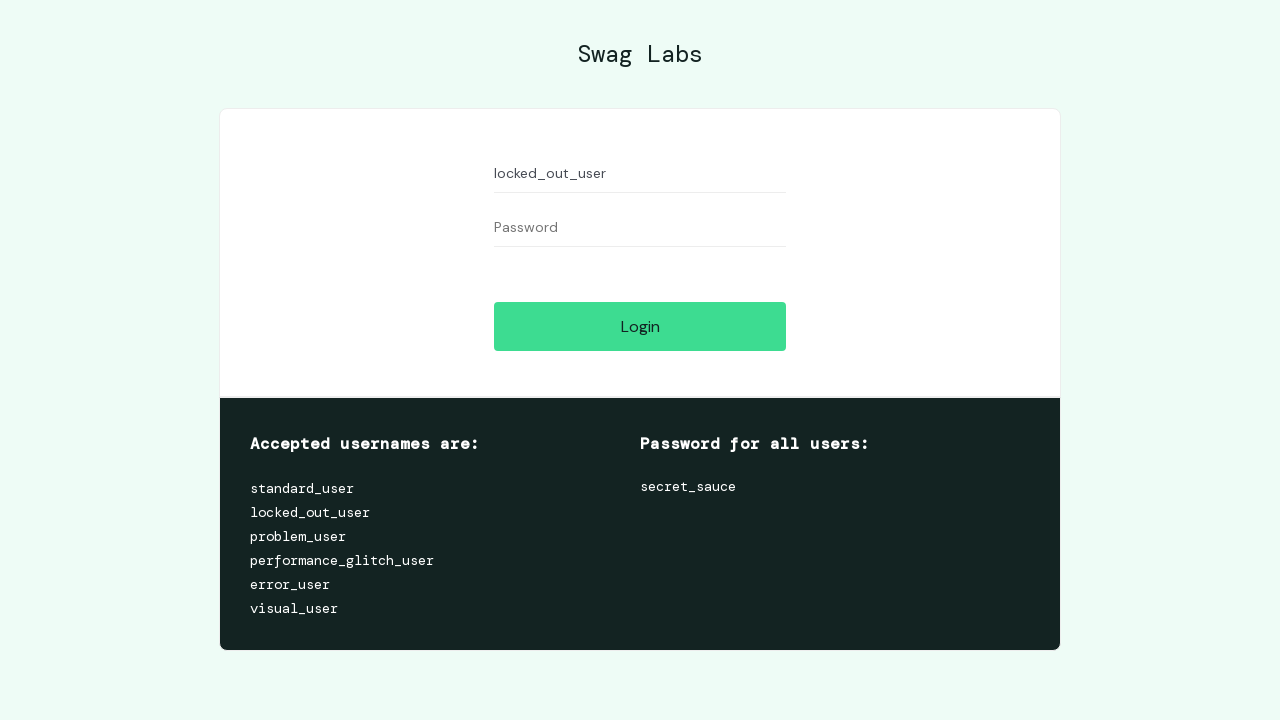

Entered password in password field on #password
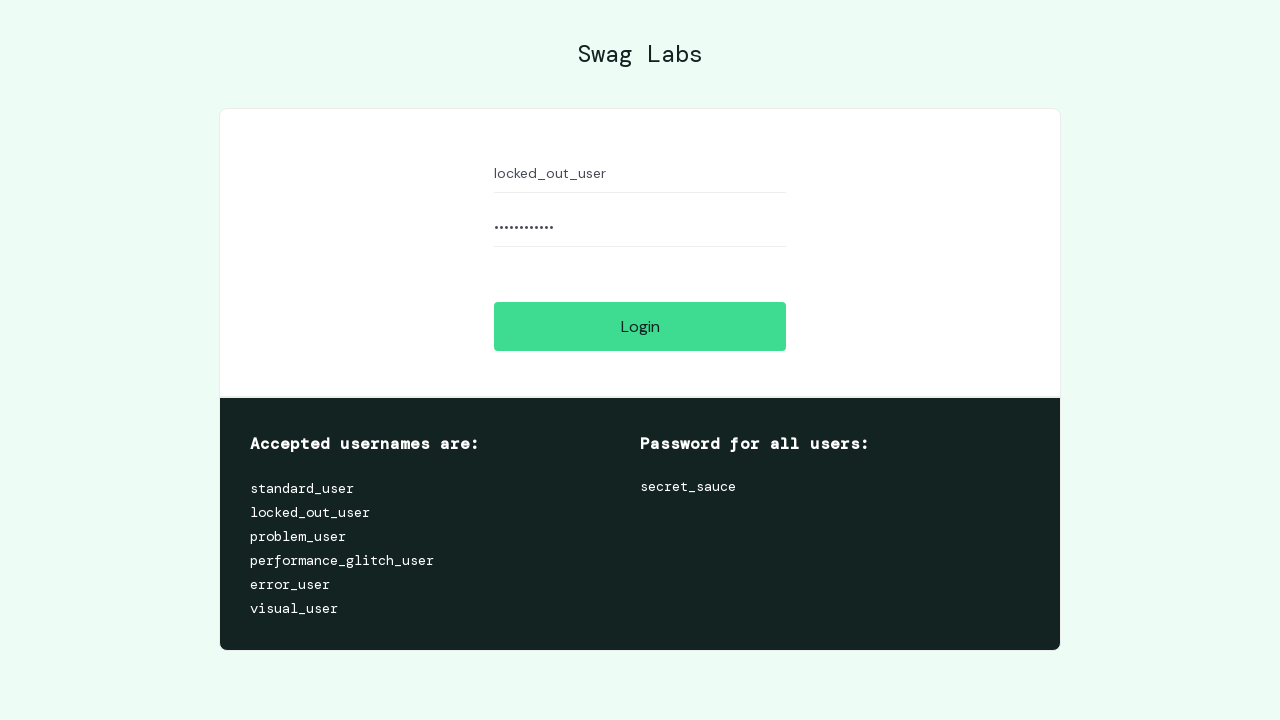

Clicked login button at (640, 326) on #login-button
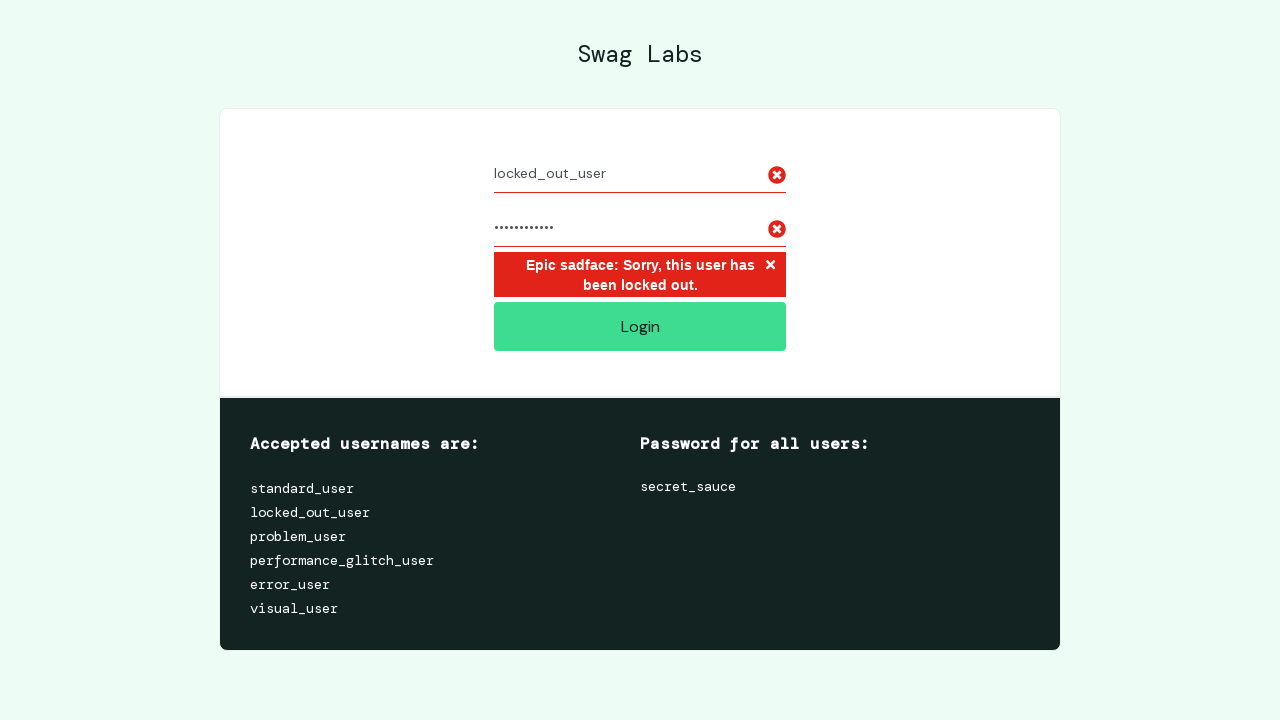

Error message displayed for locked out user account
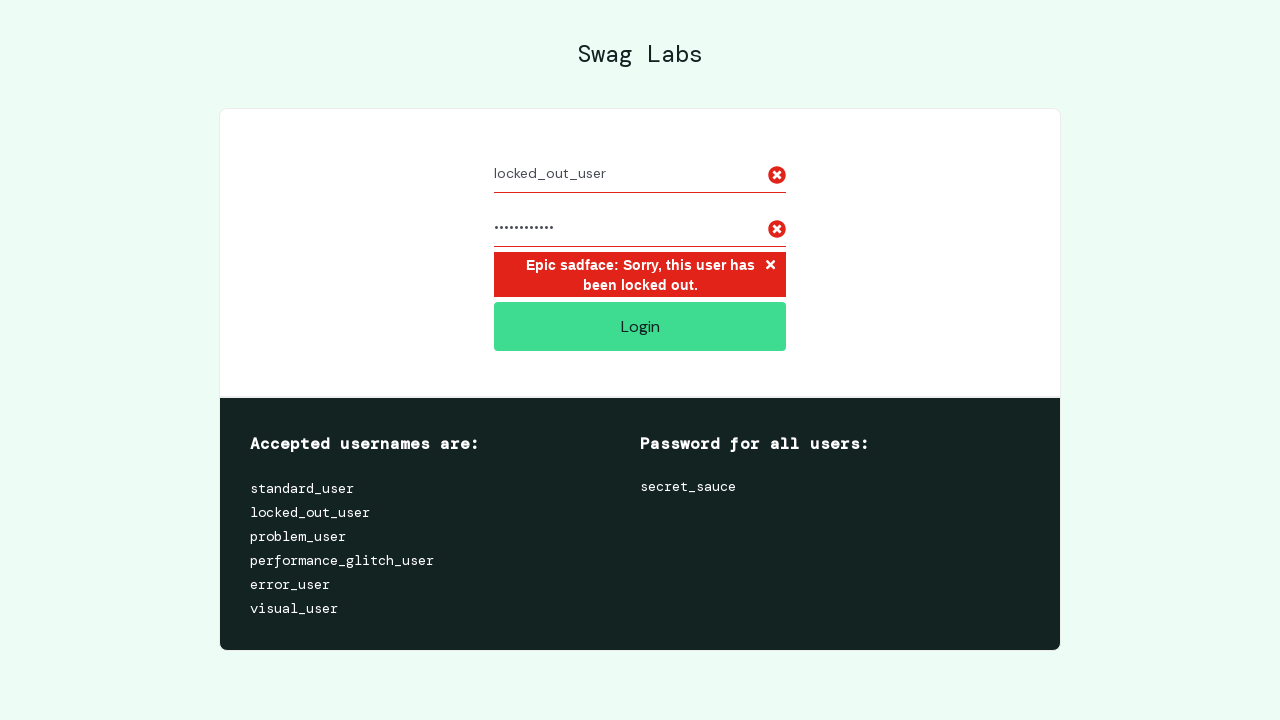

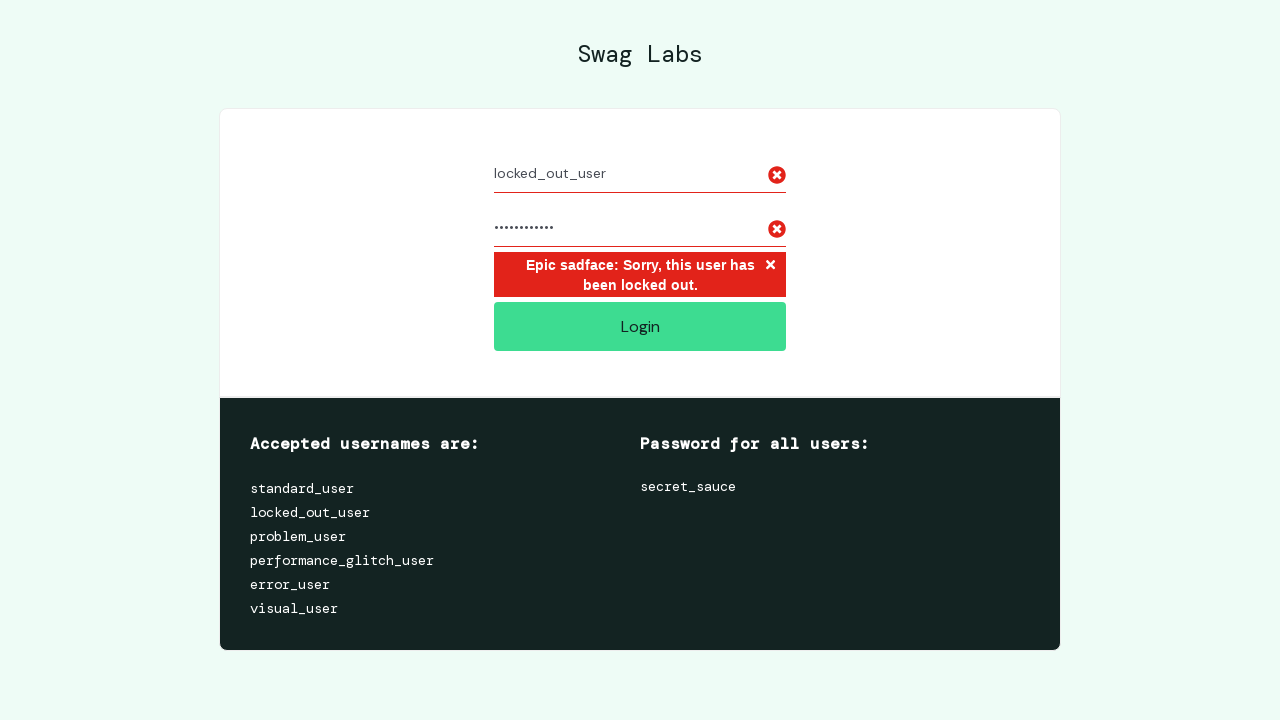